Navigates to youtube.com and verifies the URL contains the expected string

Starting URL: https://www.youtube.com

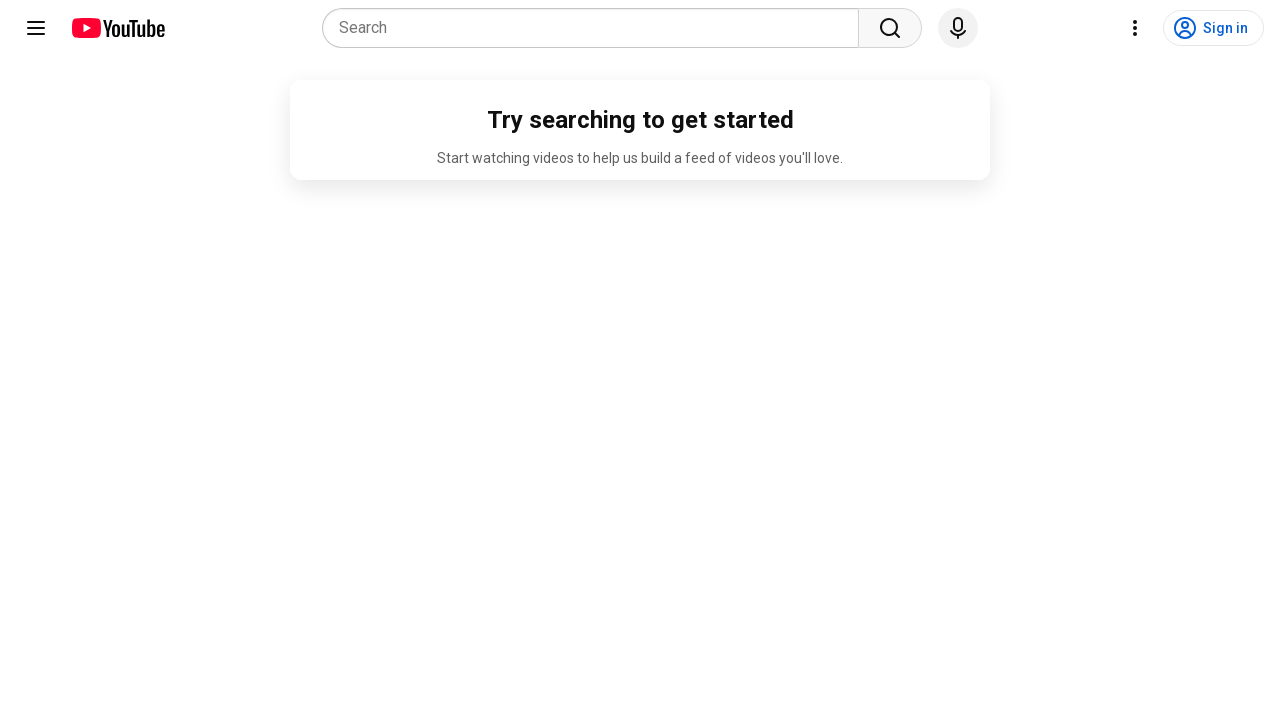

Navigated to https://www.youtube.com
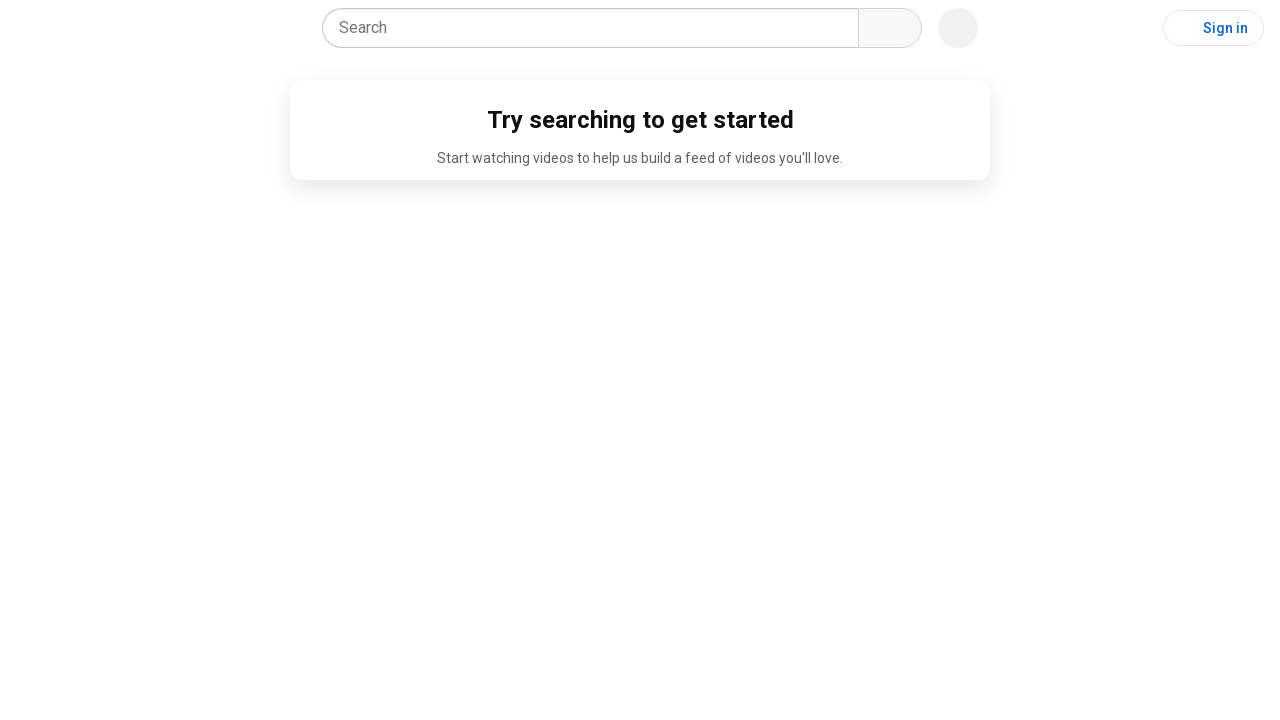

Verified URL contains 'youtube'
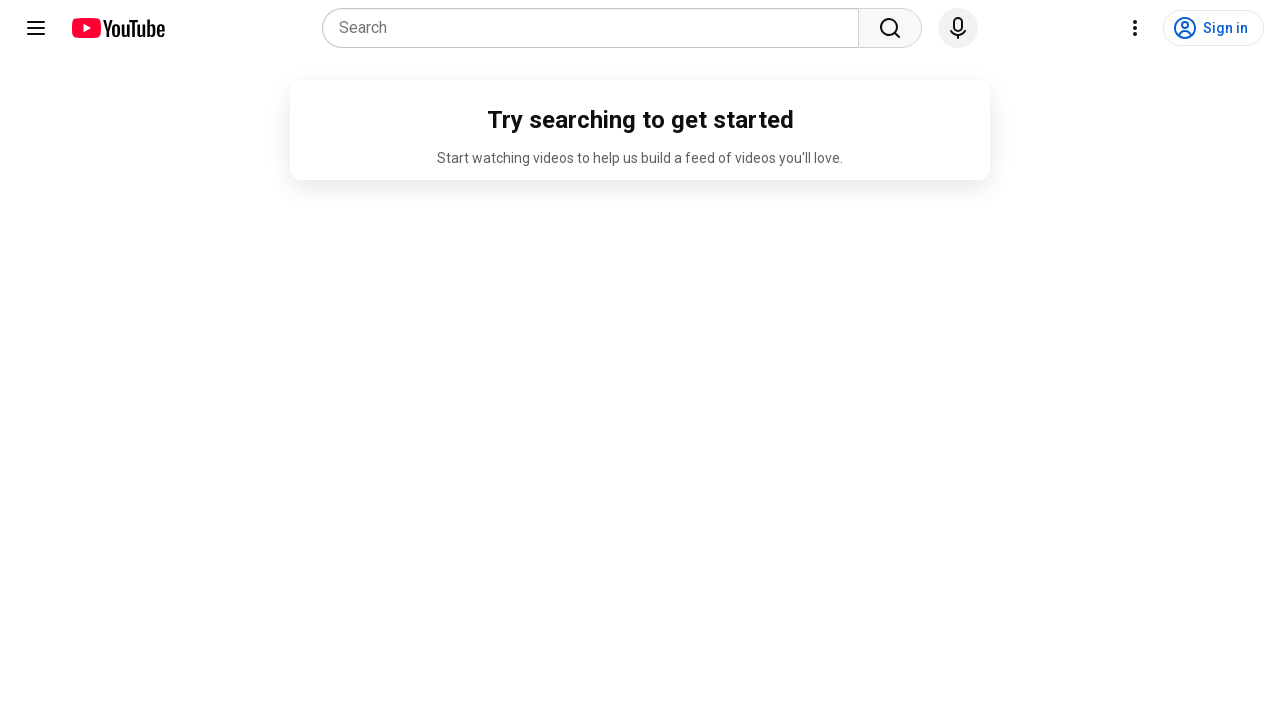

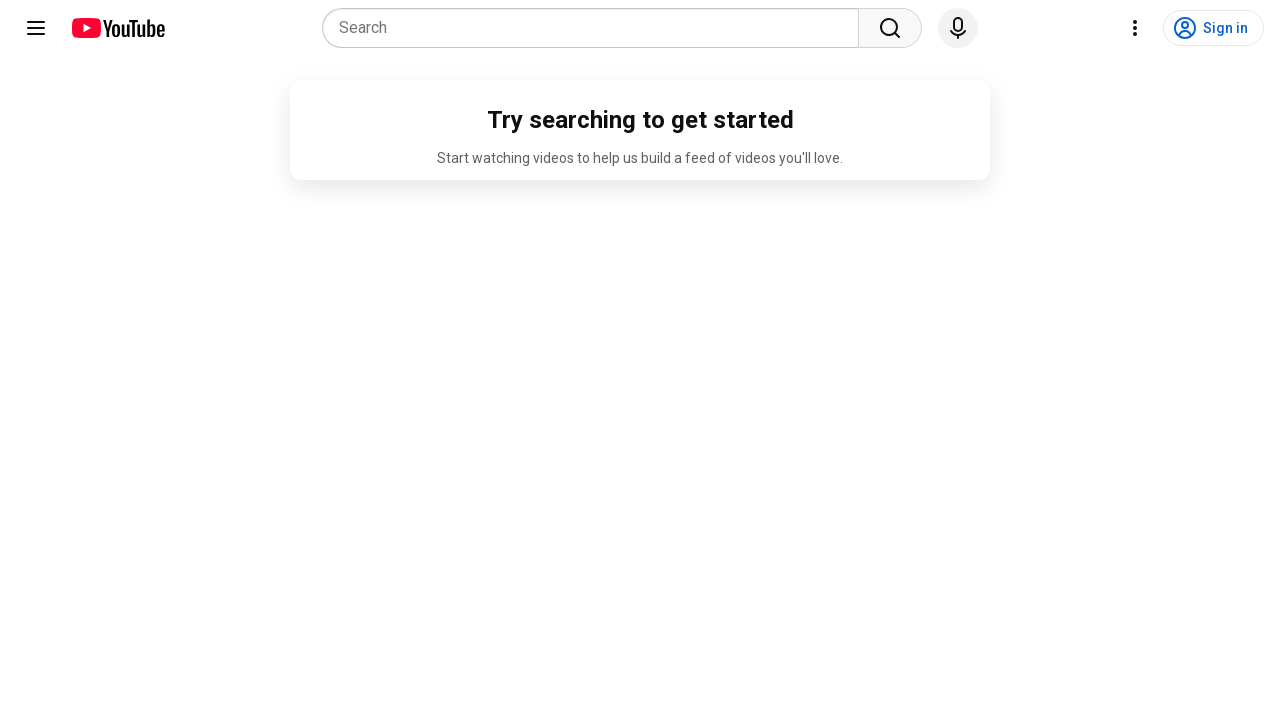